Tests mouse hover functionality by hovering over a button to reveal dropdown menu items and clicking on a specific link

Starting URL: http://seleniumpractise.blogspot.com/2016/08/how-to-perform-mouse-hover-in-selenium.html

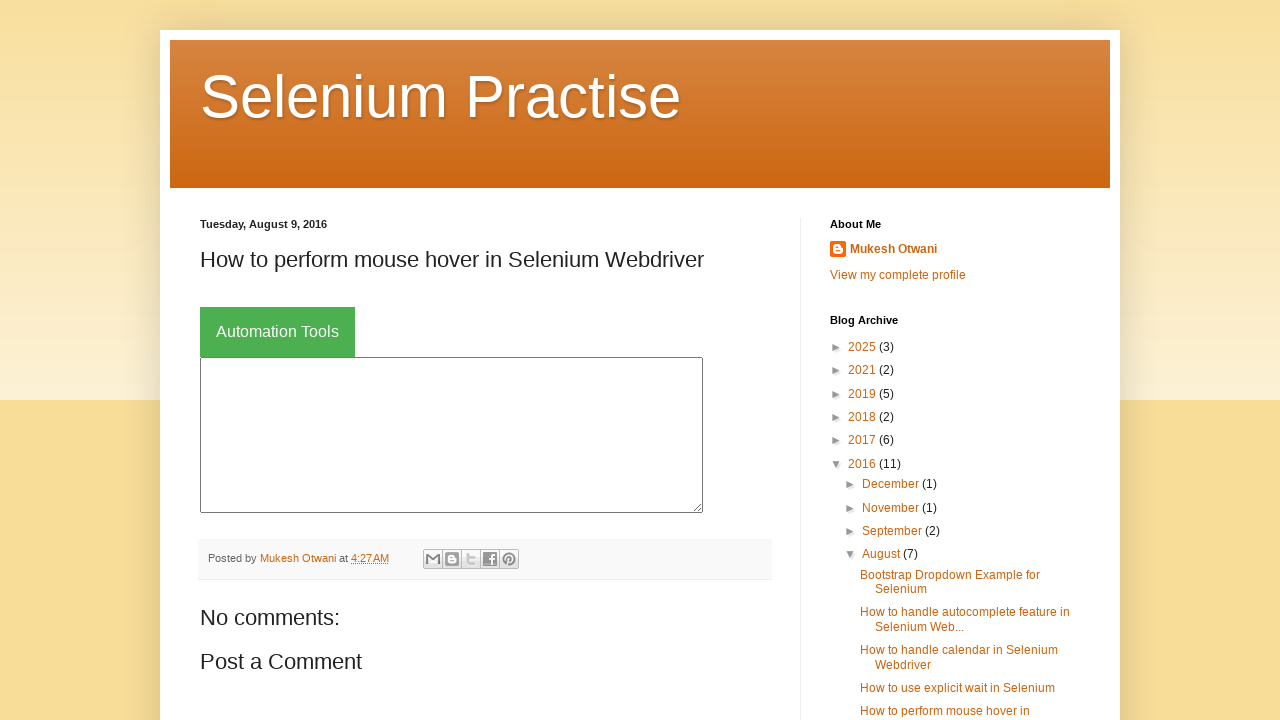

Navigated to mouse hover practice page
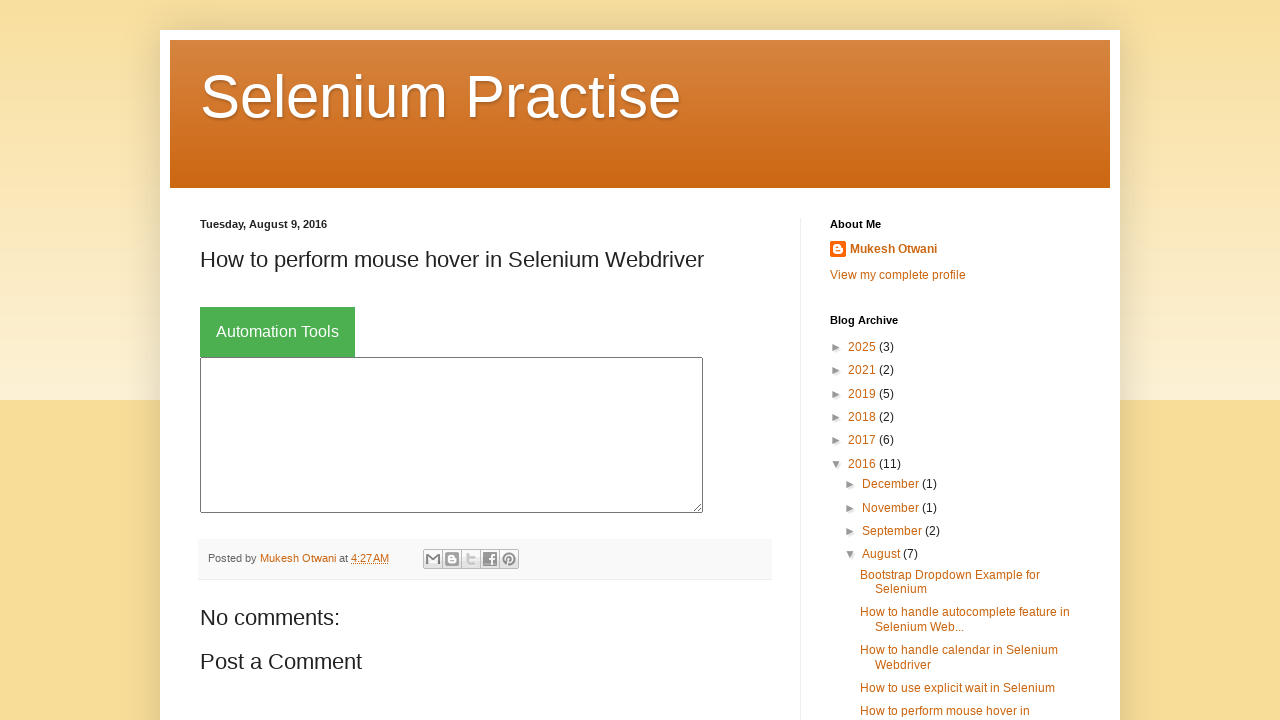

Hovered over 'Automation Tools' button to reveal dropdown menu at (278, 332) on xpath=//button[text()='Automation Tools']
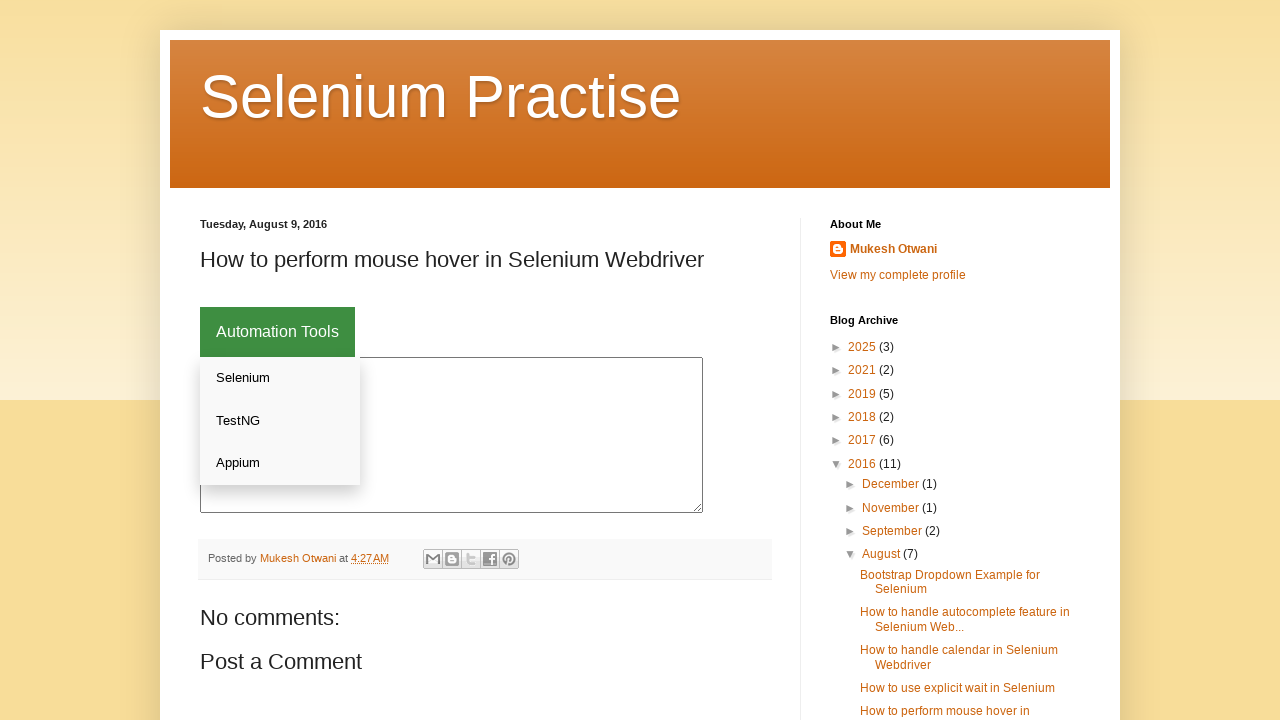

Located all dropdown menu items
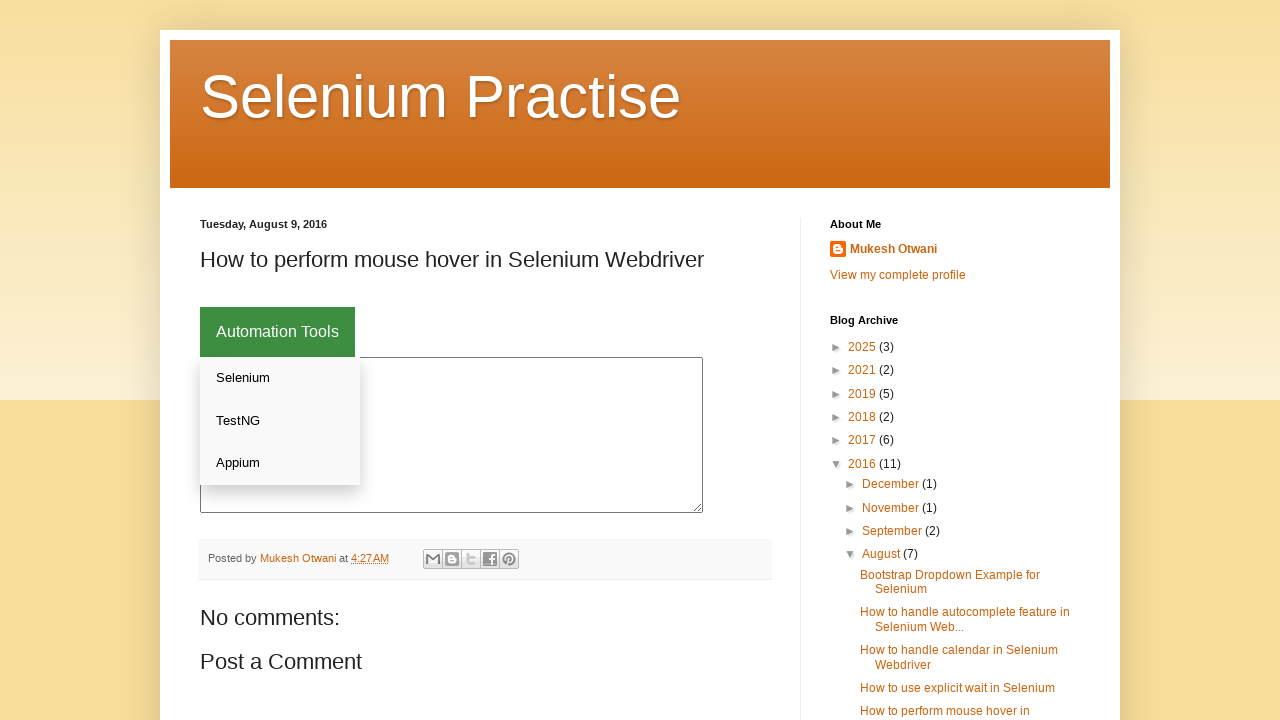

Clicked on 'Selenium' link from dropdown menu at (280, 378) on xpath=//div[@class='dropdown-content']/a >> nth=0
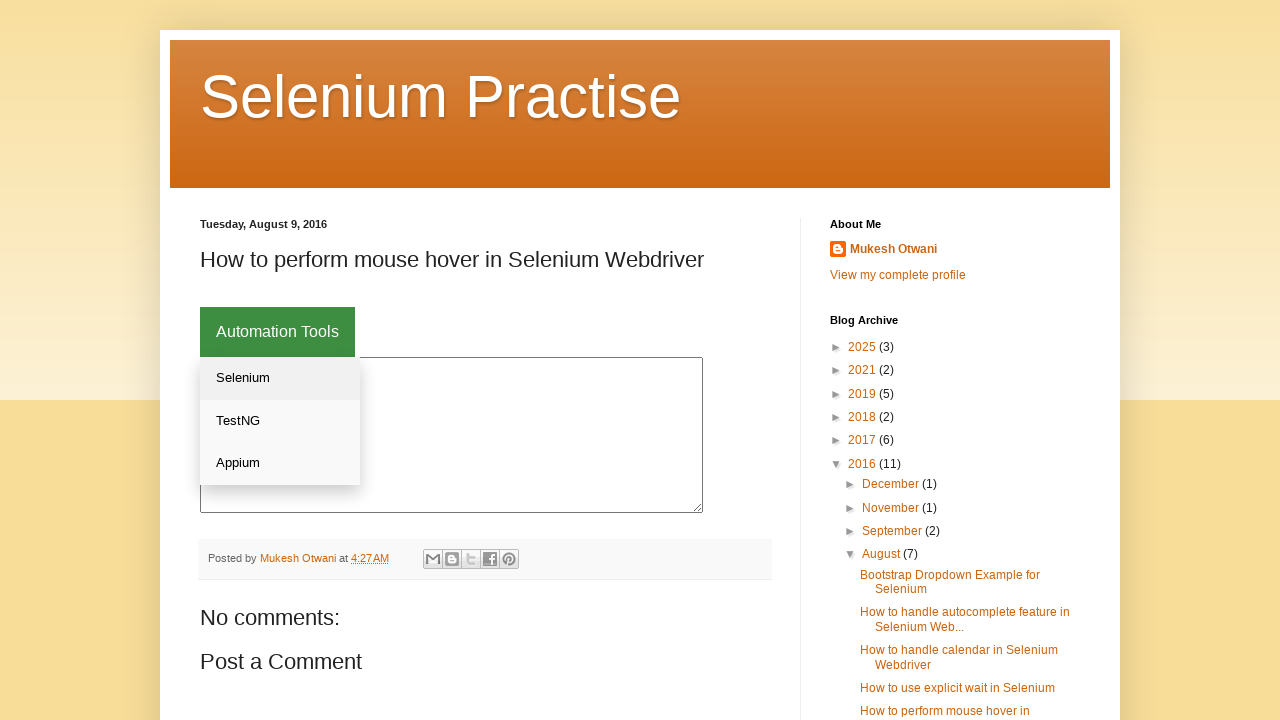

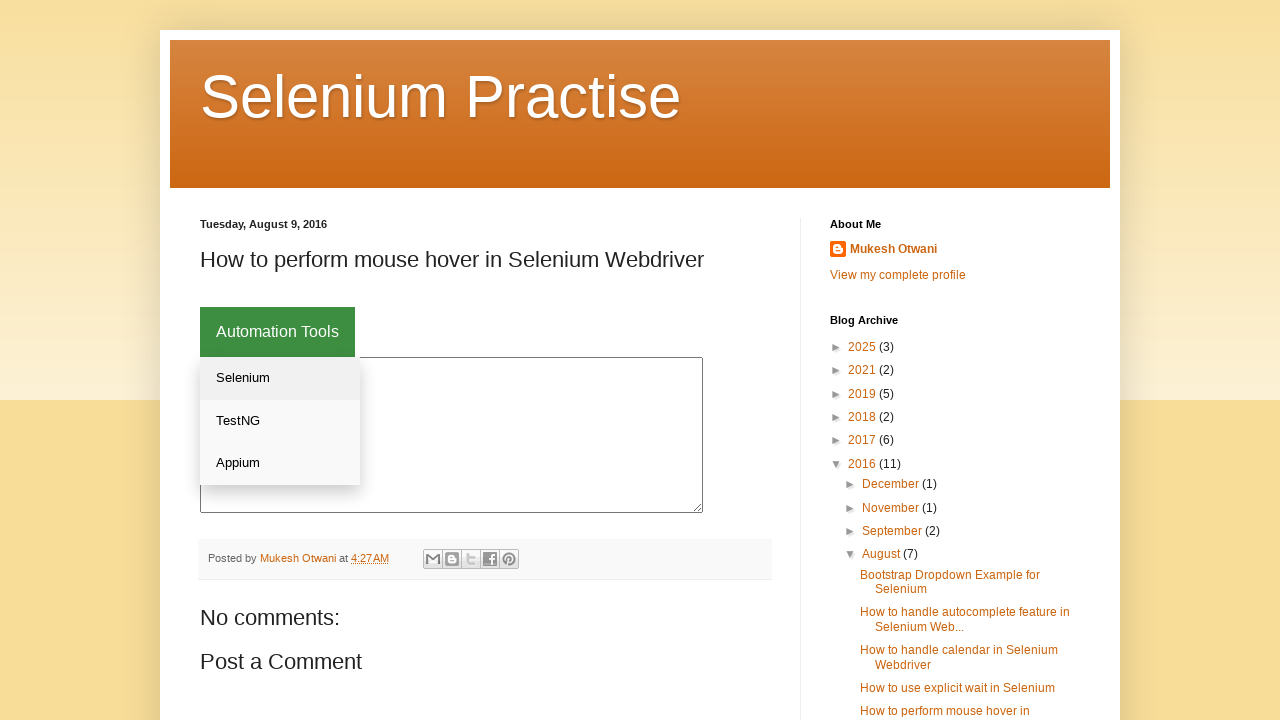